Verifies the content of each list item on the list page matches expected text

Starting URL: https://cac-tat.s3.eu-central-1.amazonaws.com/list.html

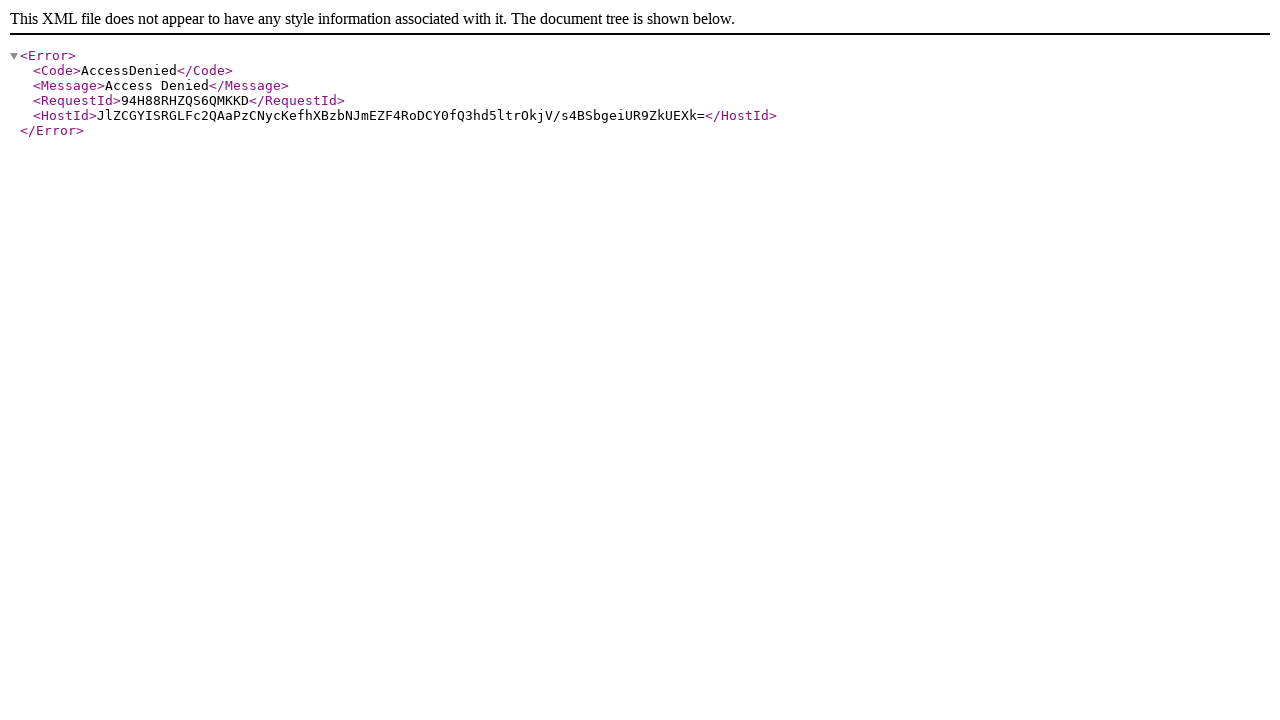

Navigated to list page
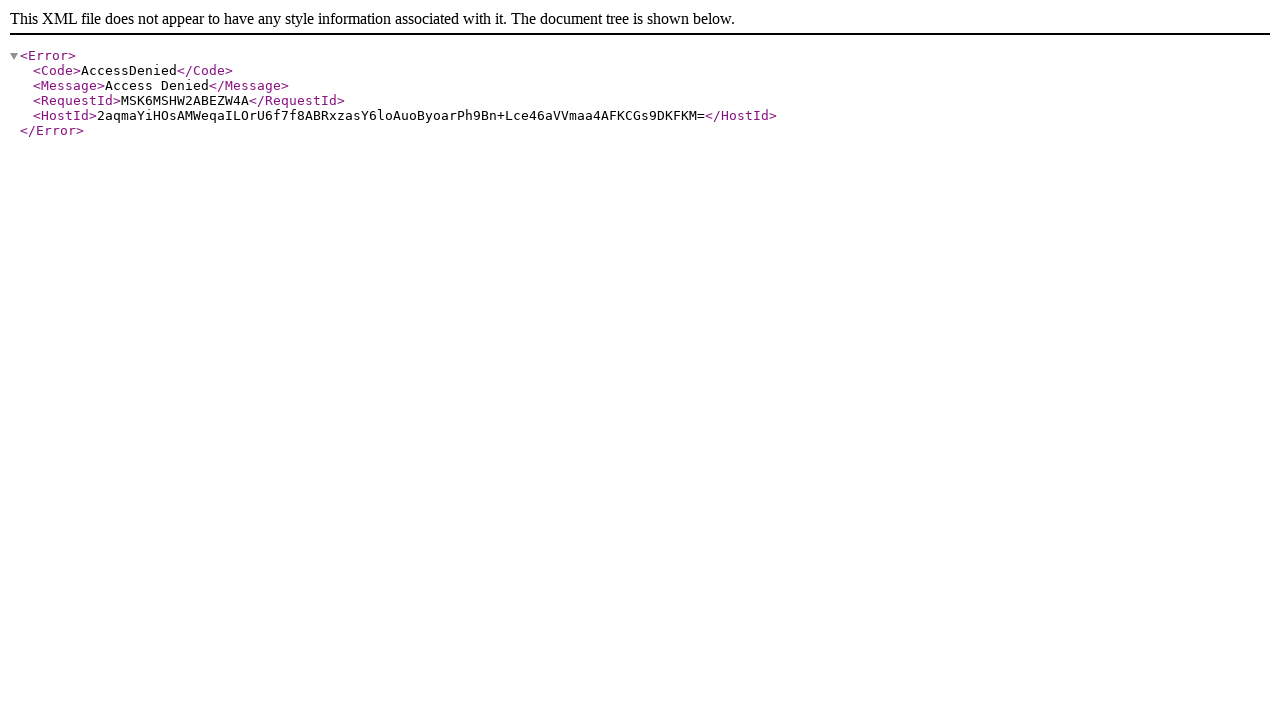

Retrieved all list items from the page
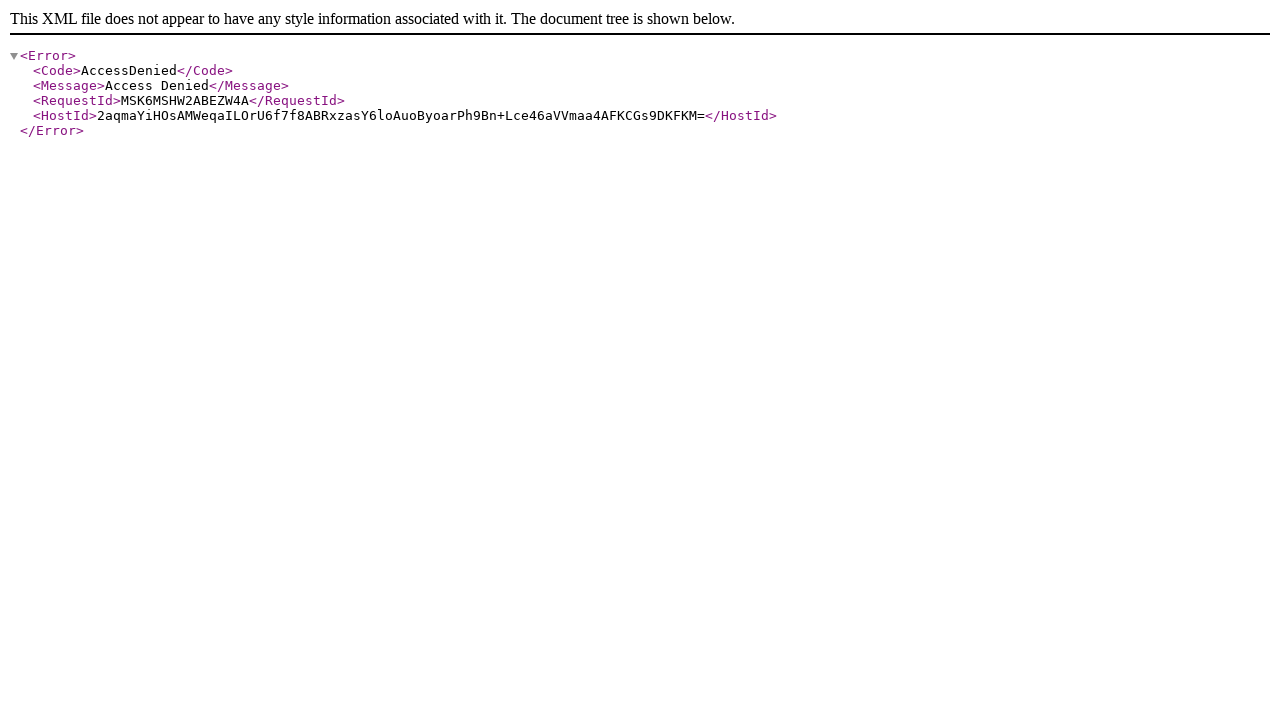

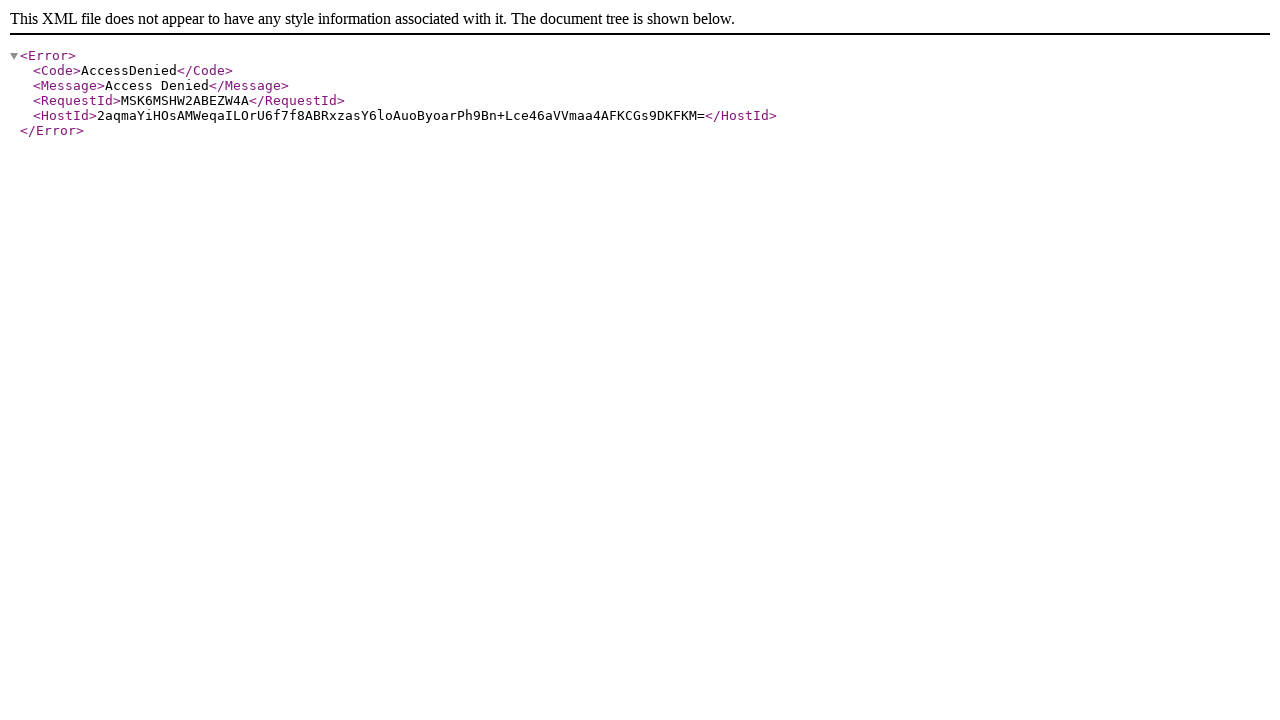